Tests dropdown selection functionality by selecting options using different methods (by index, value, and visible text) on a dropdown testing page

Starting URL: https://testcenter.techproeducation.com/index.php?page=dropdown

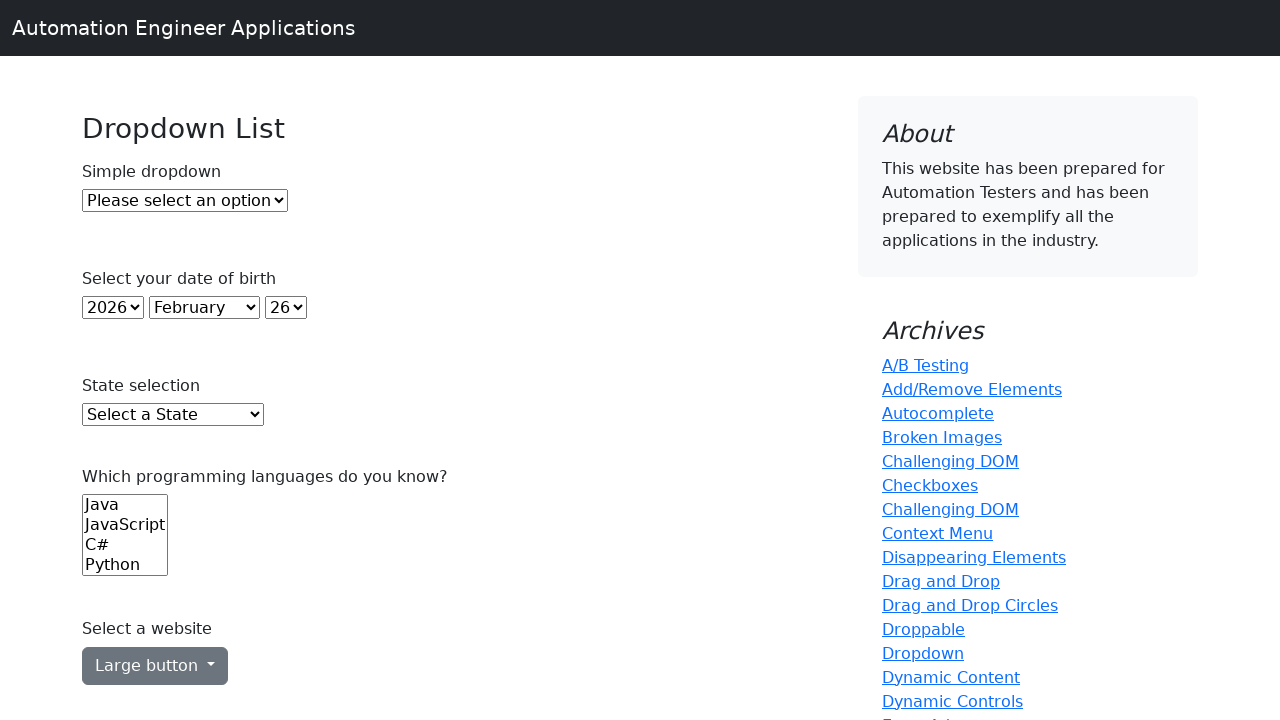

Selected Option 1 from Simple dropdown using index 1 on select#dropdown
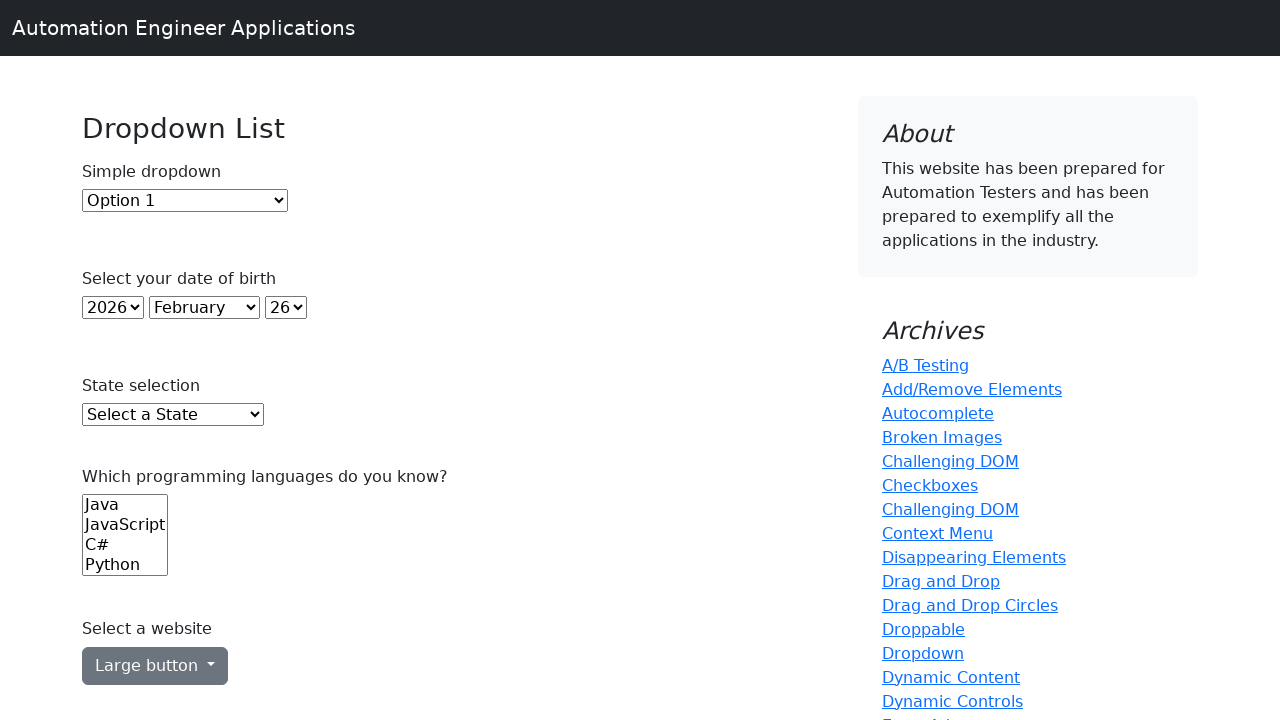

Selected Option 2 from Simple dropdown using value '2' on select#dropdown
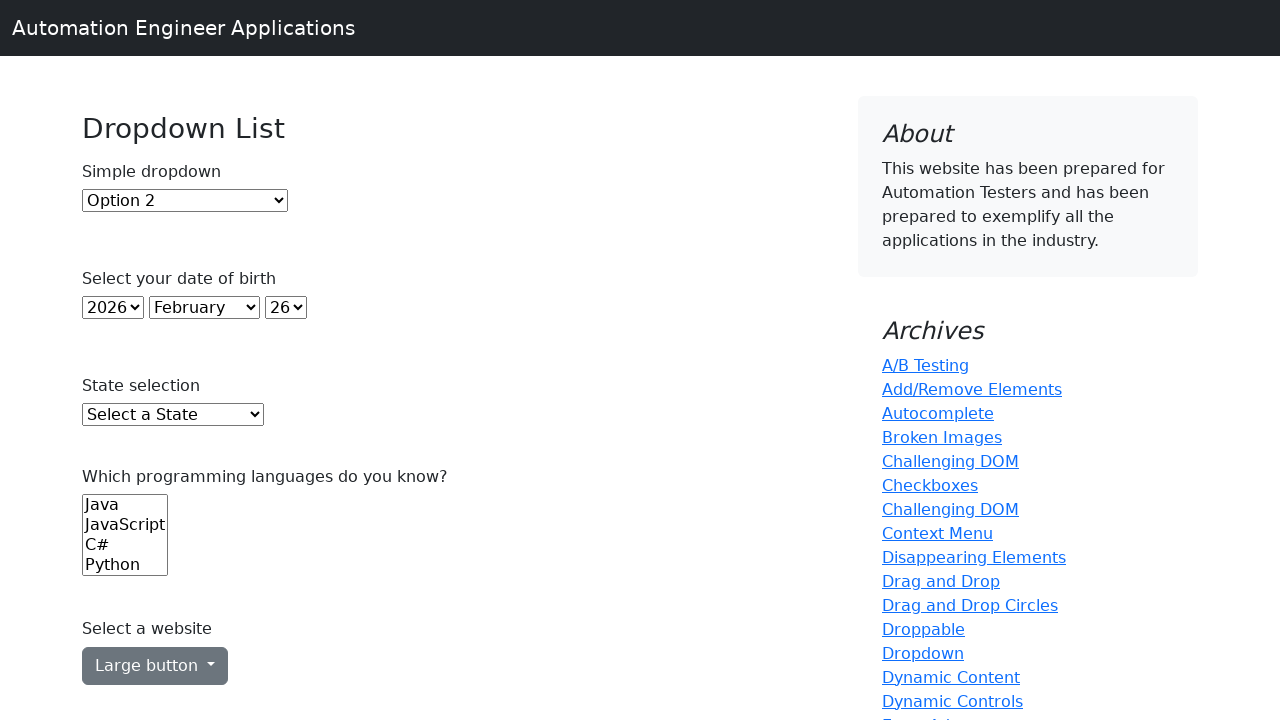

Selected Option 1 from Simple dropdown using visible text label on select#dropdown
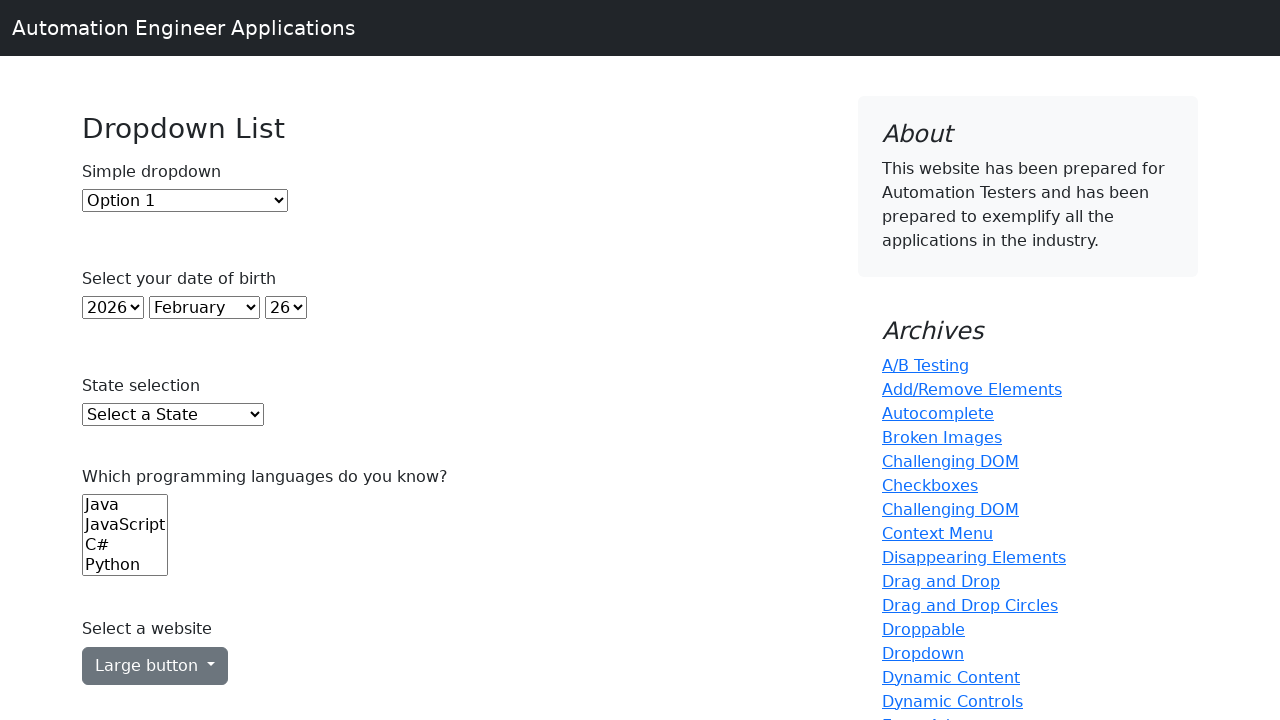

Retrieved all options from State selection dropdown
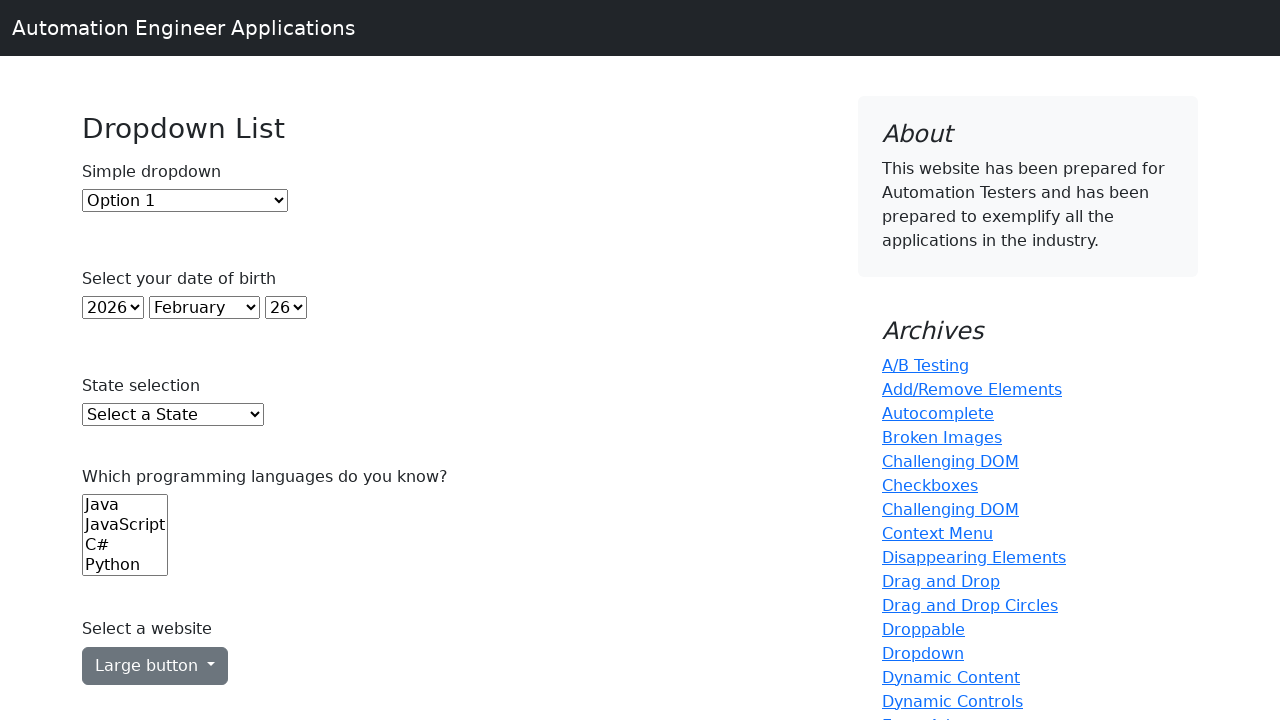

Retrieved first selected option from State selection dropdown
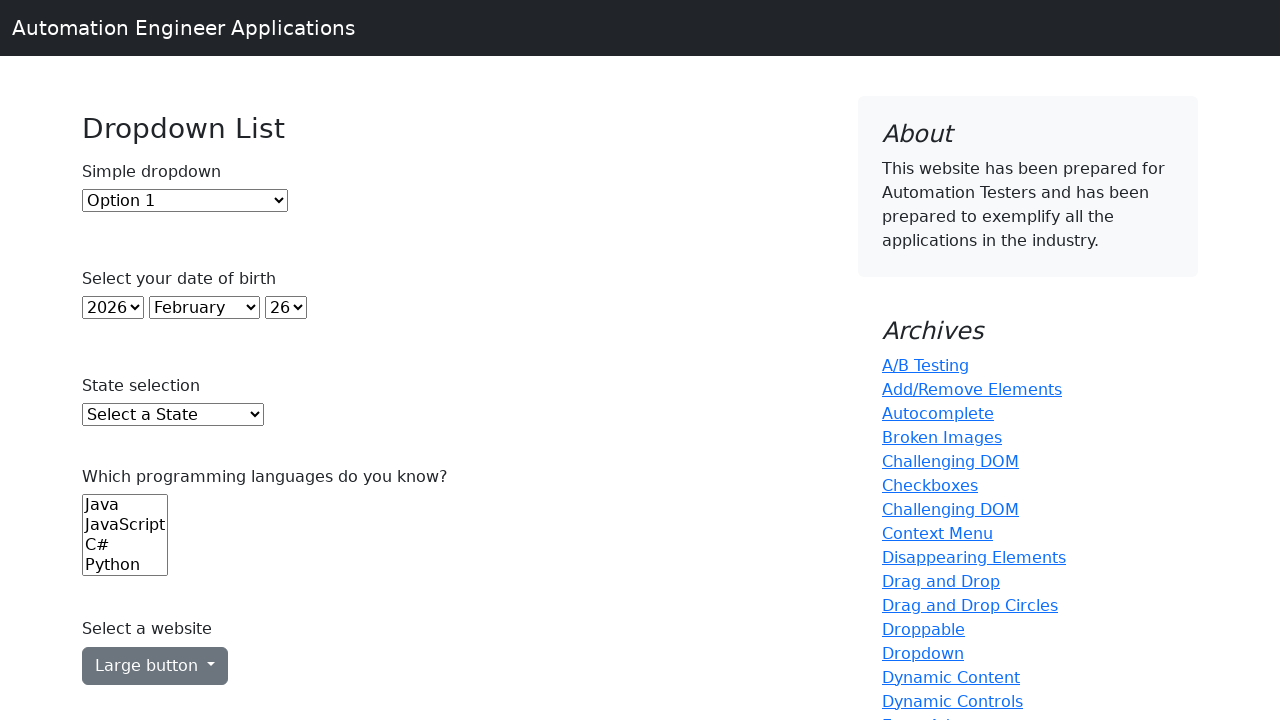

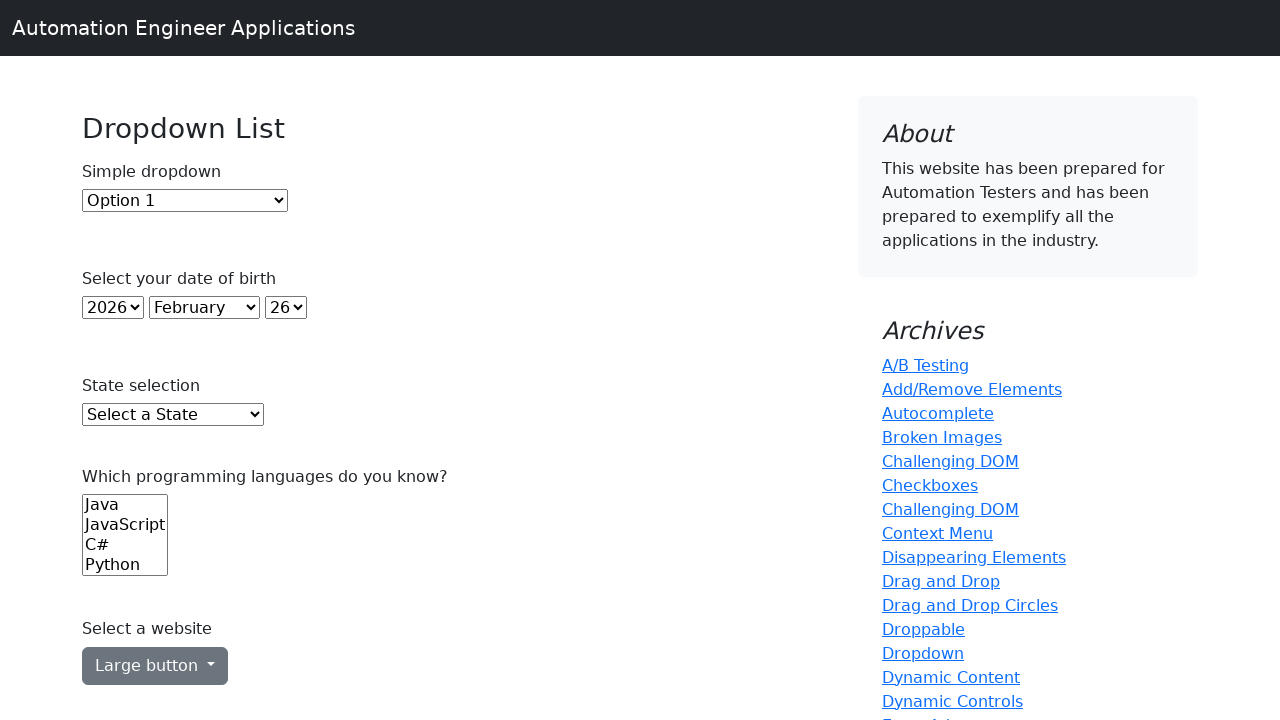